Navigates to the DuoTech website and verifies that the page loads with expected content containing "Start New IT Career"

Starting URL: https://www.duotech.io/

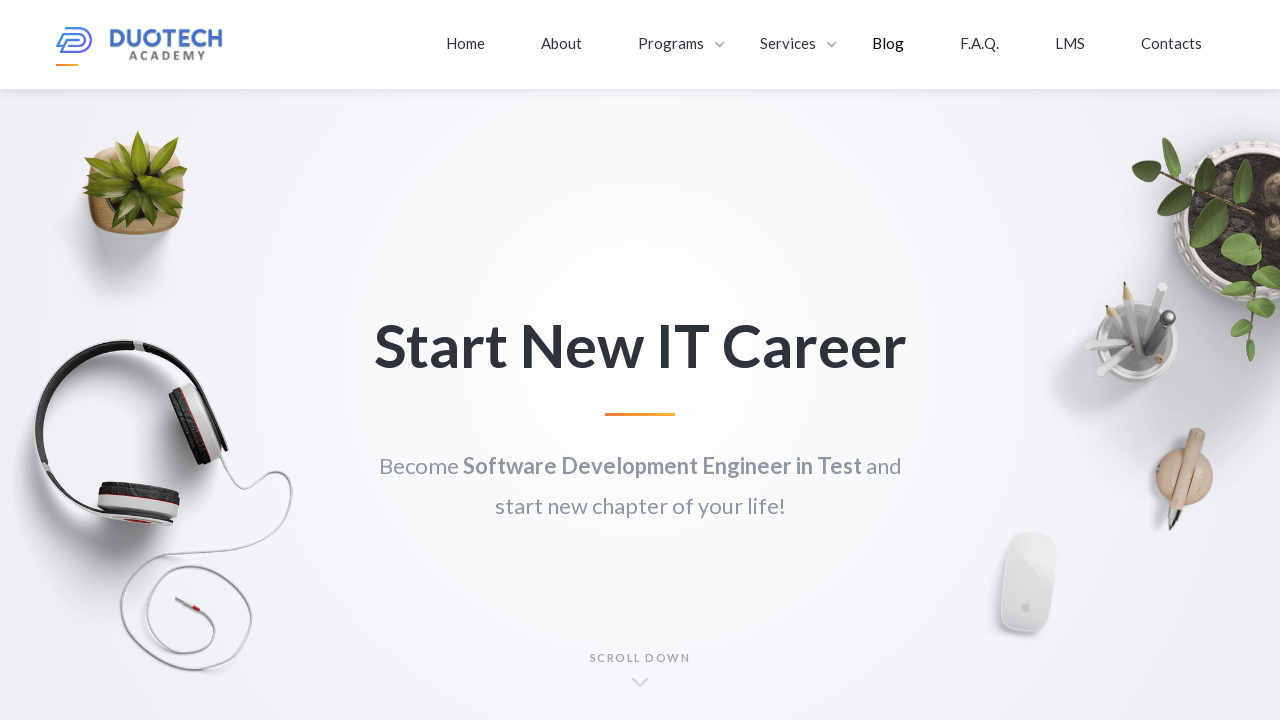

Waited for page to reach domcontentloaded state
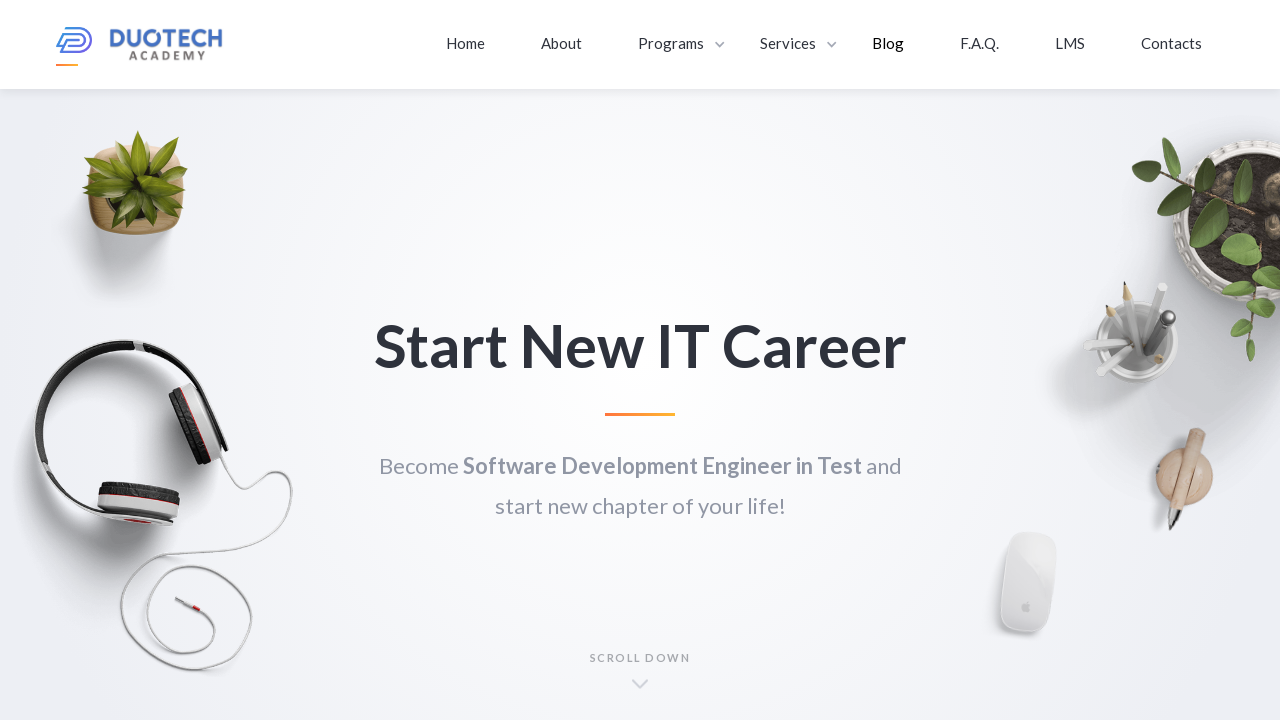

Body element is present on page
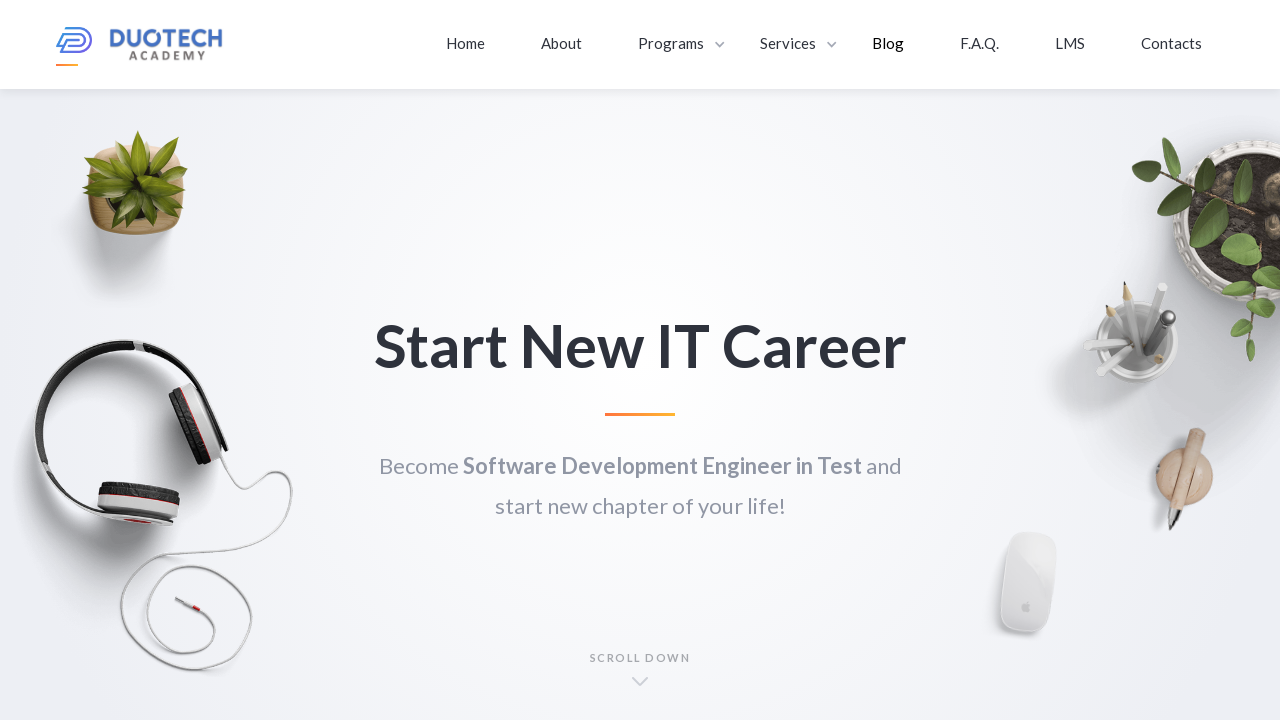

Verified page contains 'Start New IT Career' text
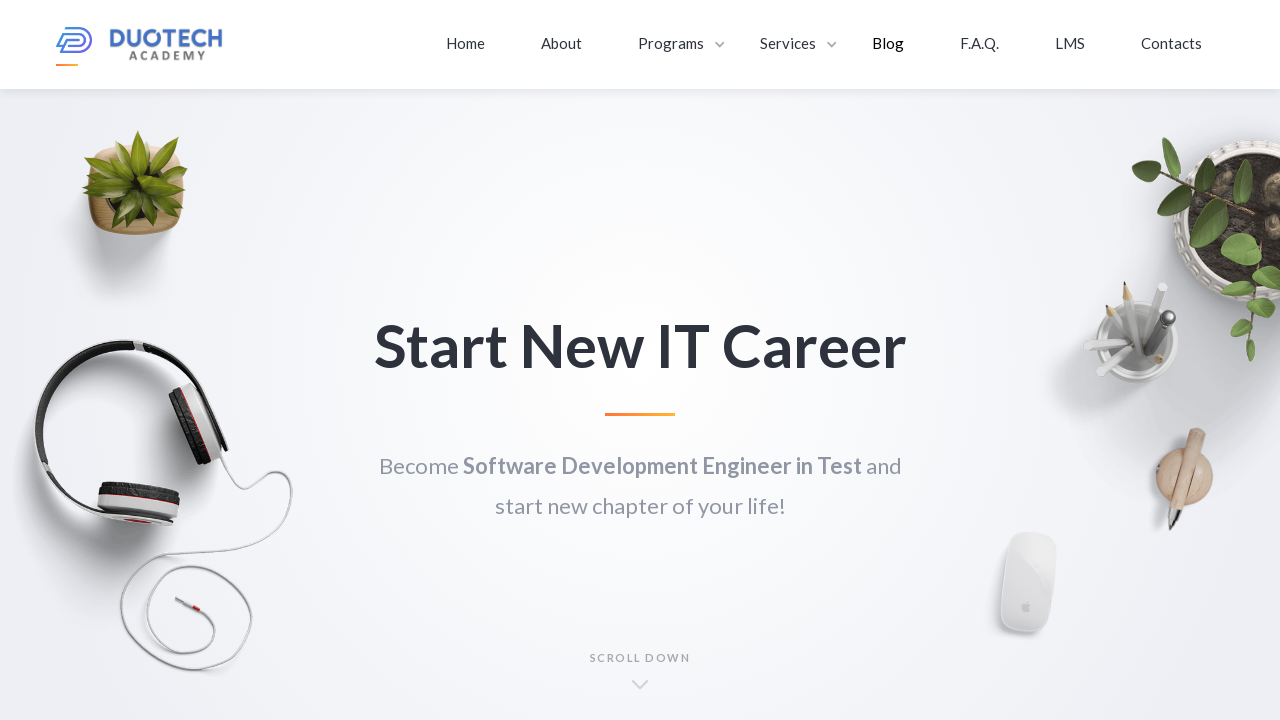

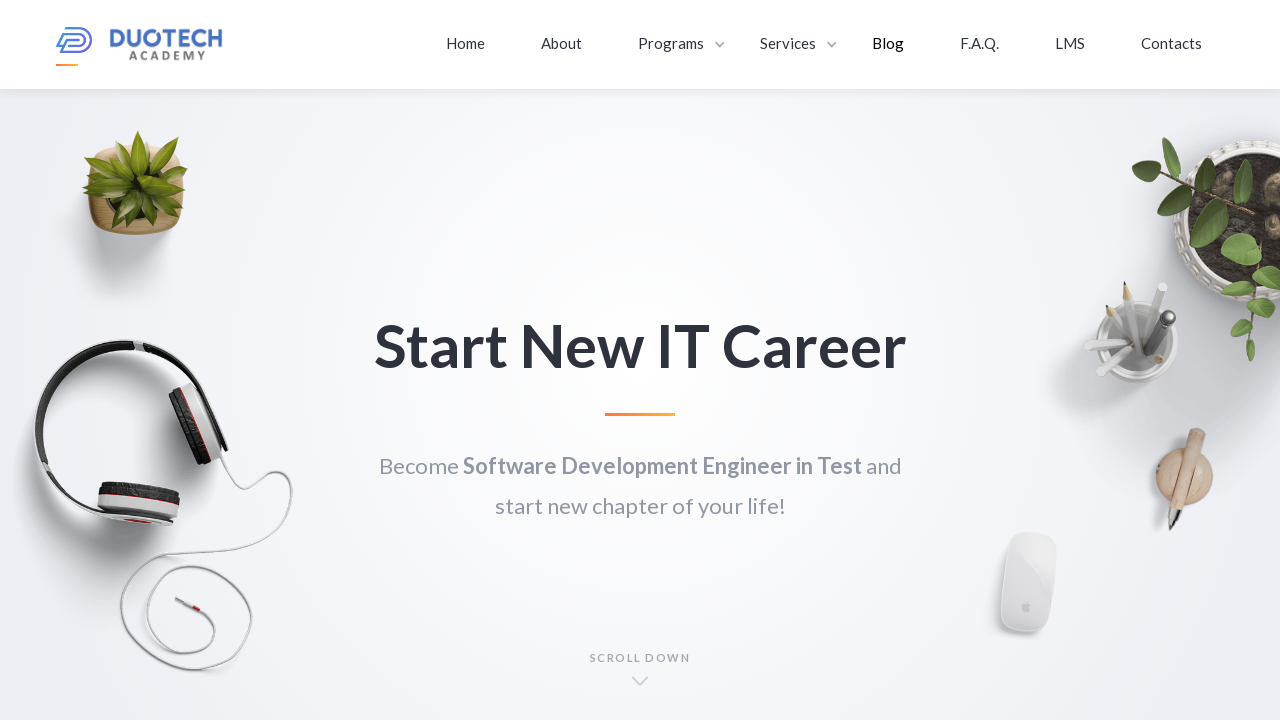